Clicks edit button on first row of web table and submits

Starting URL: https://demoqa.com/webtables

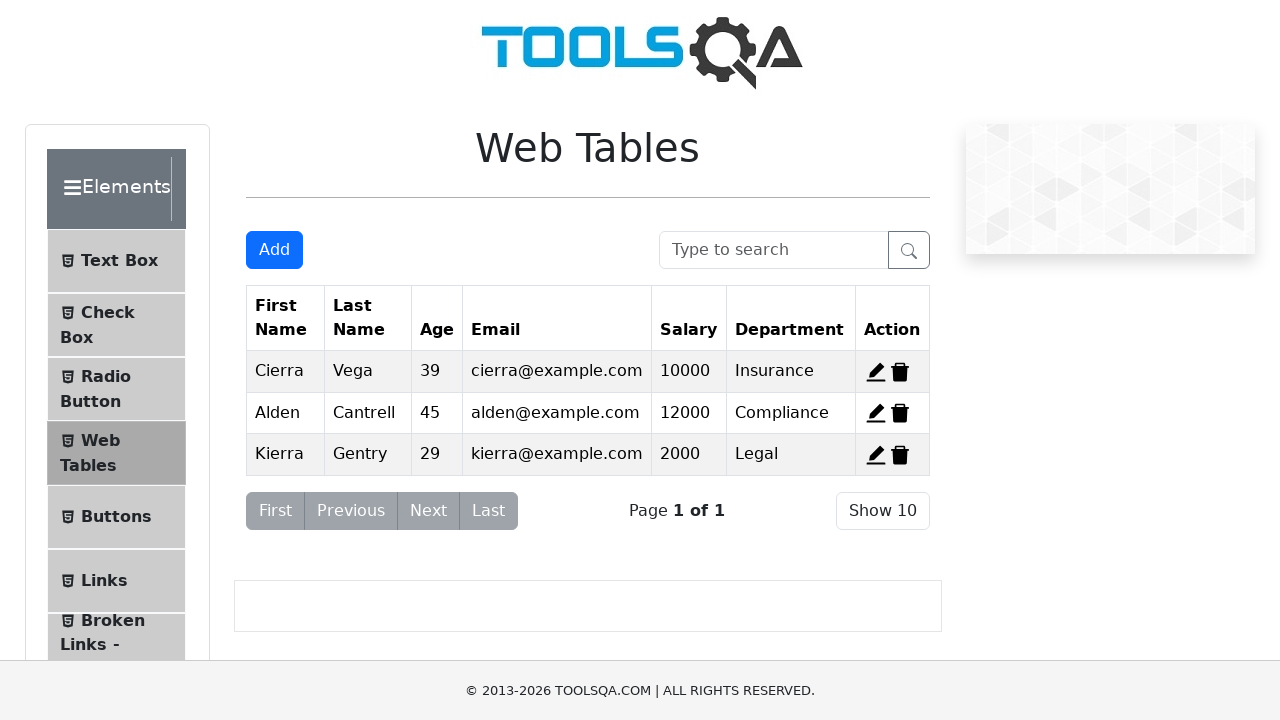

Clicked edit button on first row of web table at (876, 372) on xpath=//span[@id='edit-record-1']//*[@stroke='currentColor']
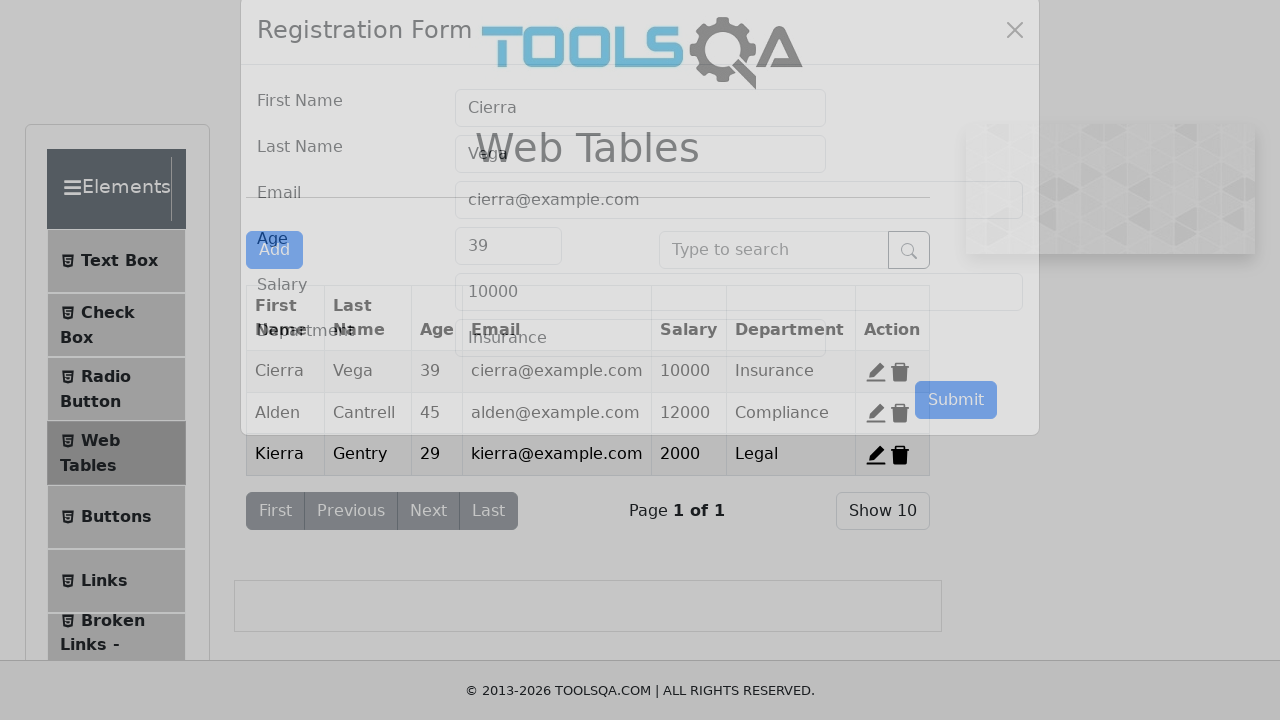

Clicked submit button to save changes at (956, 433) on #submit
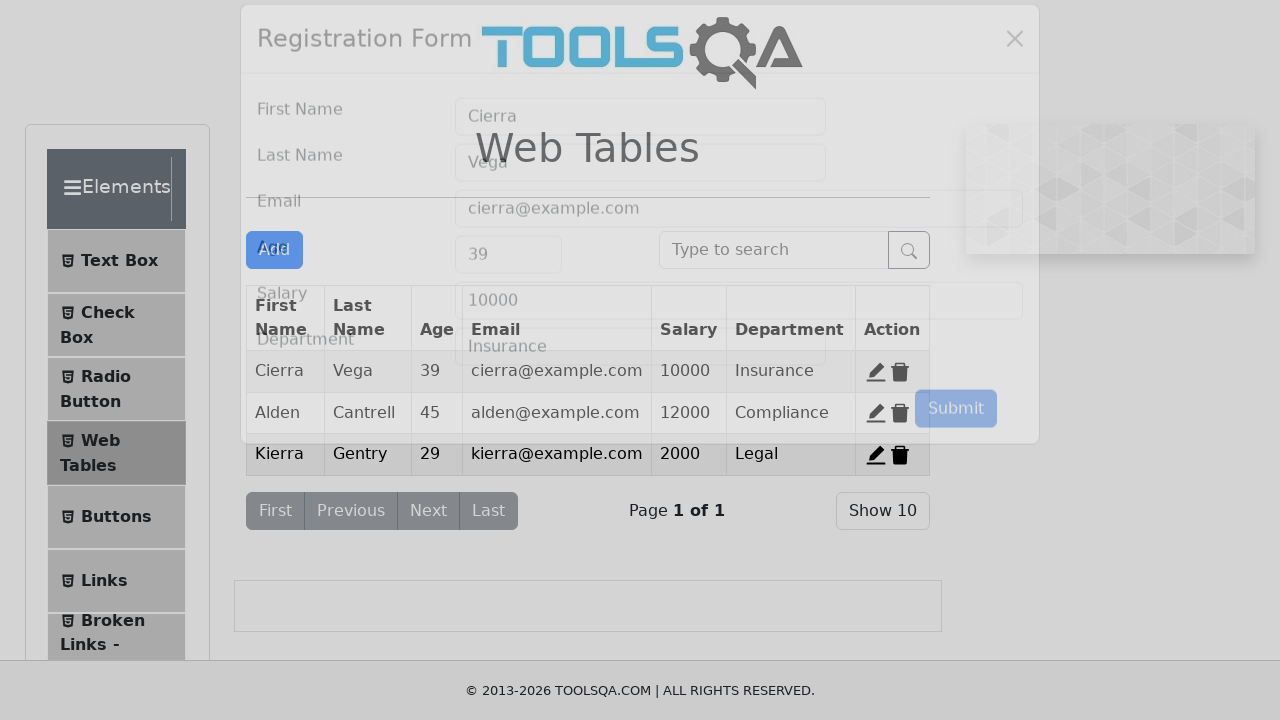

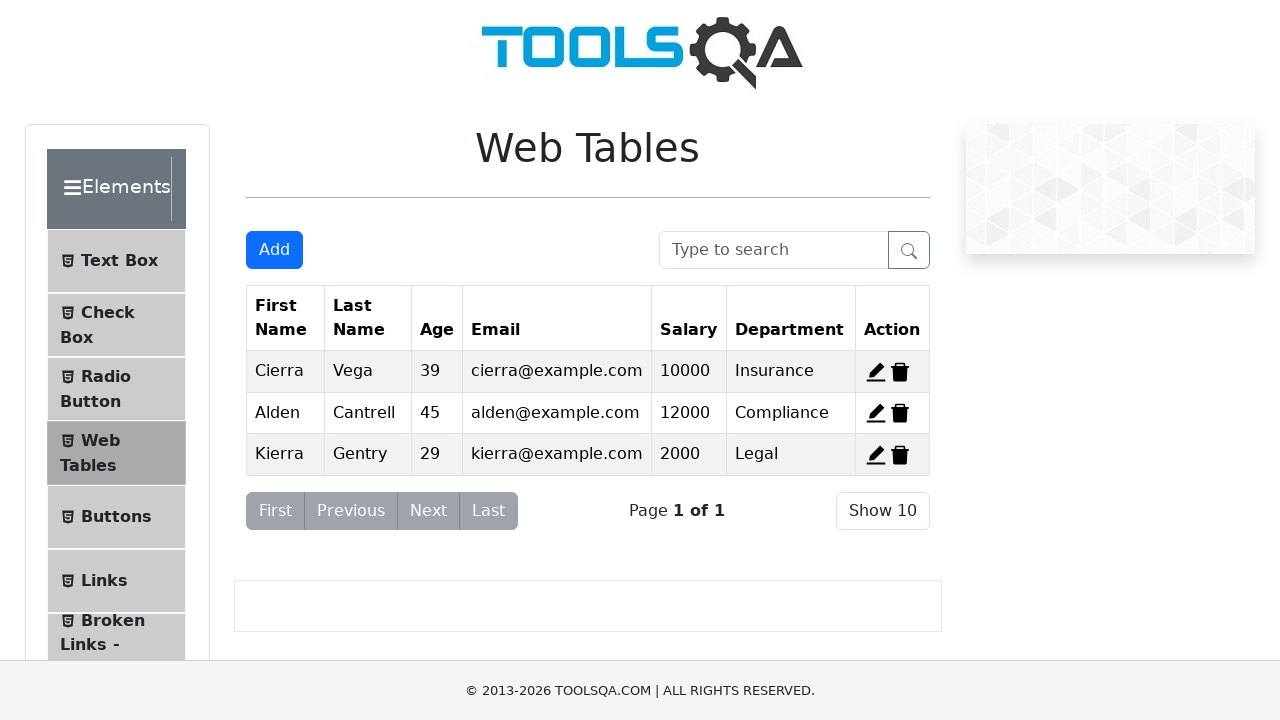